Tests dynamic loading functionality by clicking a button to trigger content loading and verifying the dynamically loaded text appears

Starting URL: https://the-internet.herokuapp.com/dynamic_loading/1

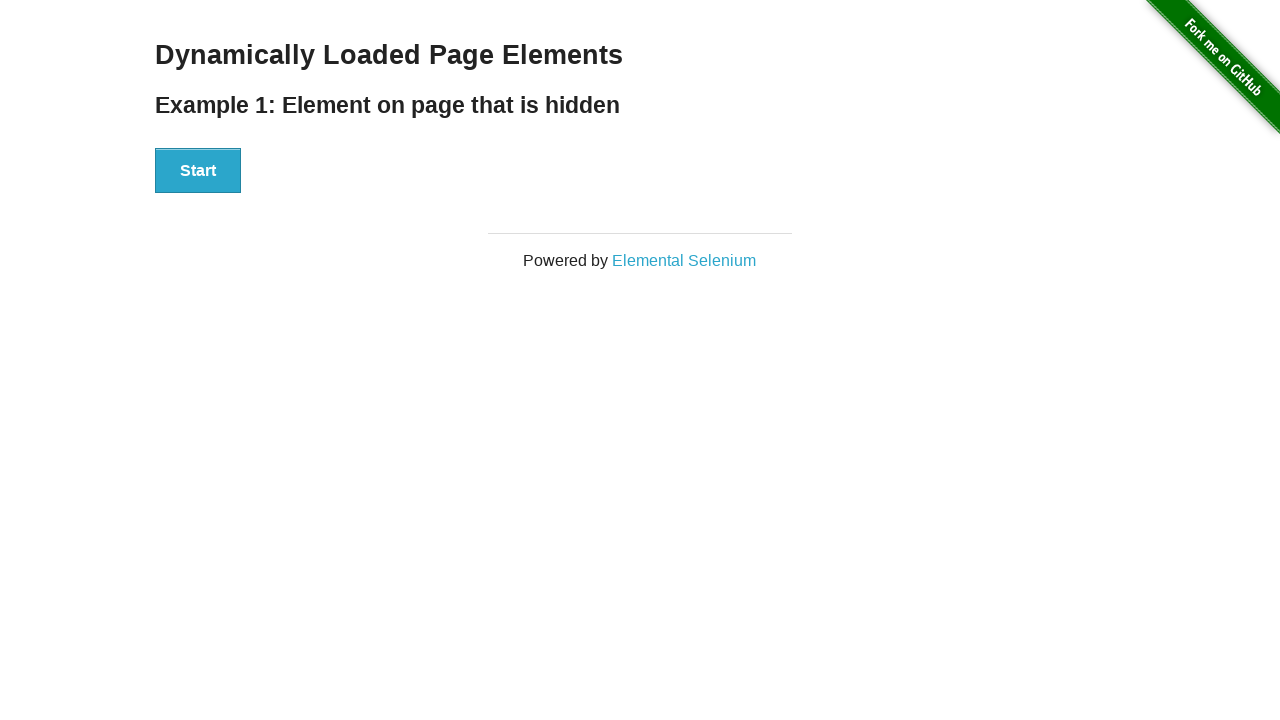

Clicked Start button to trigger dynamic loading at (198, 171) on xpath=//div[@id='start']//button
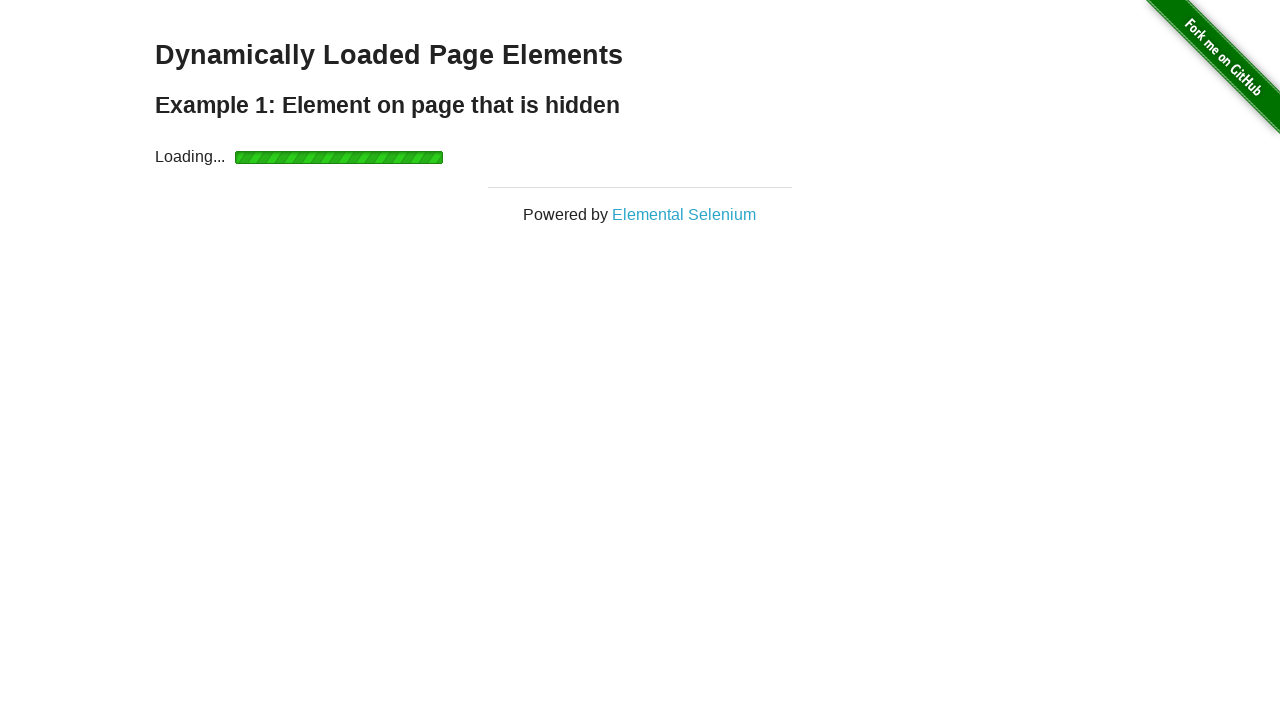

Waited for dynamically loaded content to become visible
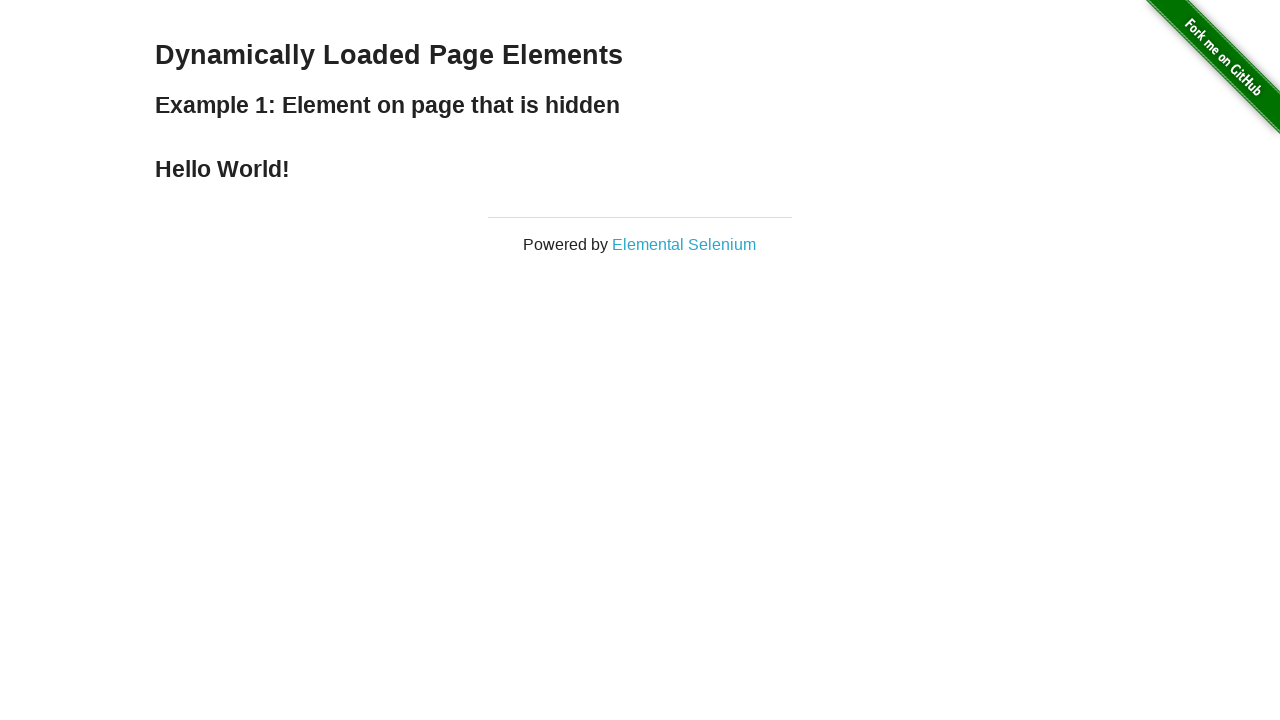

Retrieved dynamically loaded text: 'Hello World!'
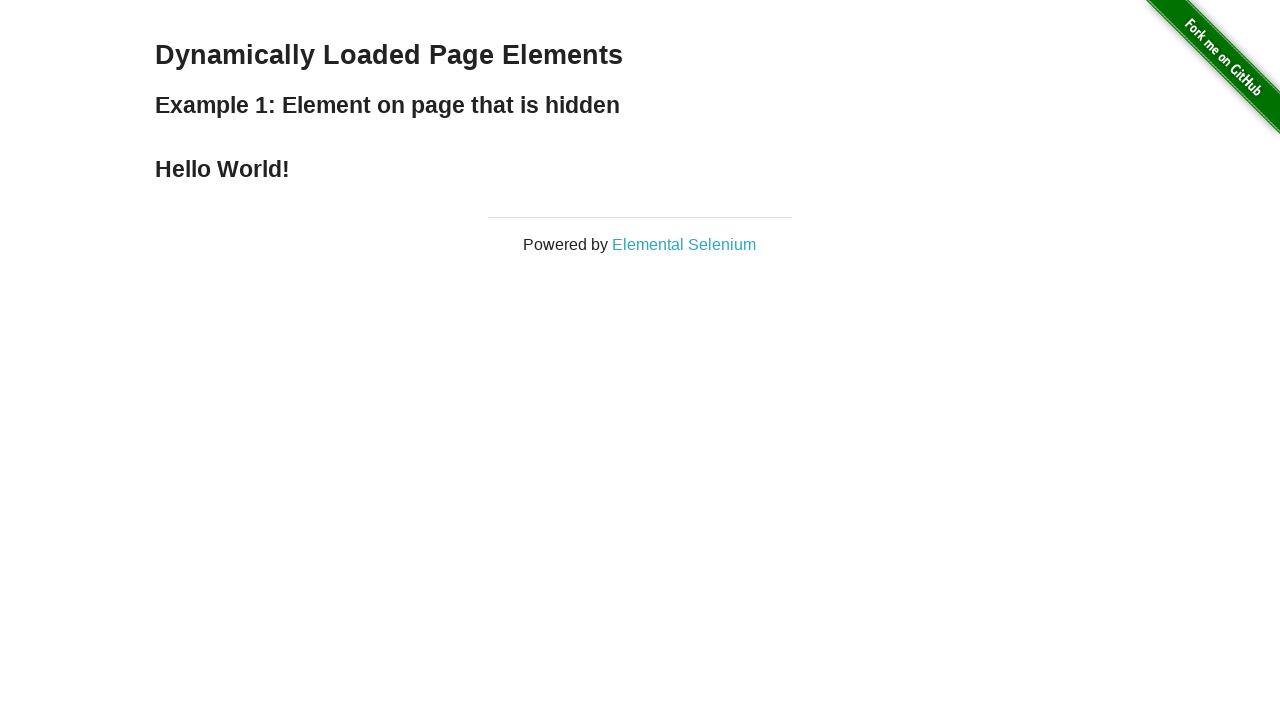

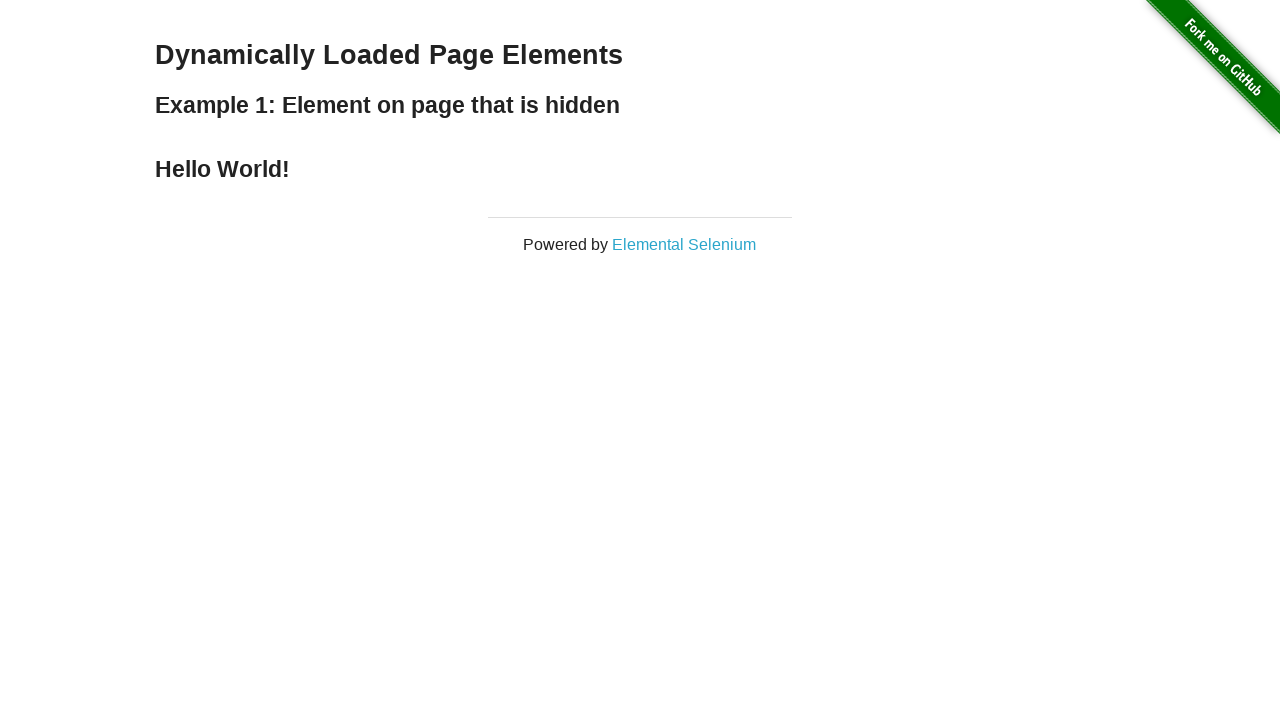